Tests jQuery UI draggable functionality by switching to an iframe and dragging an element to a new position

Starting URL: https://jqueryui.com/draggable/

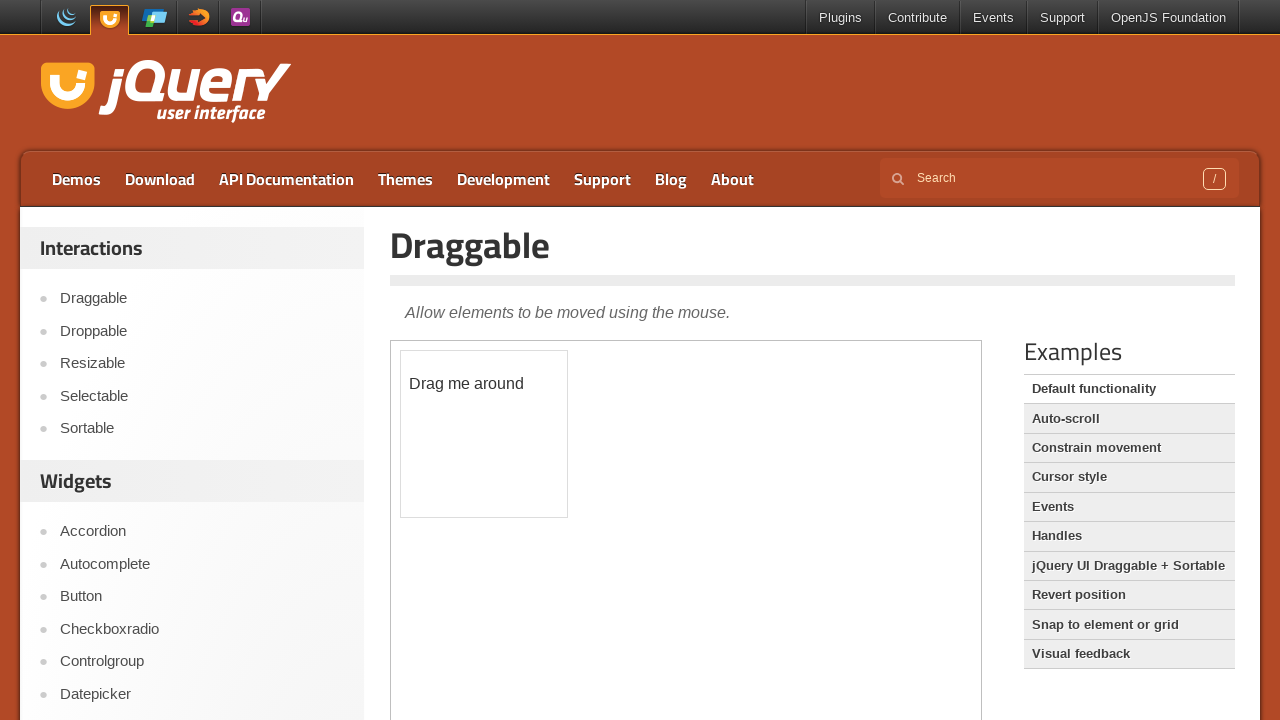

Located the iframe containing the draggable demo
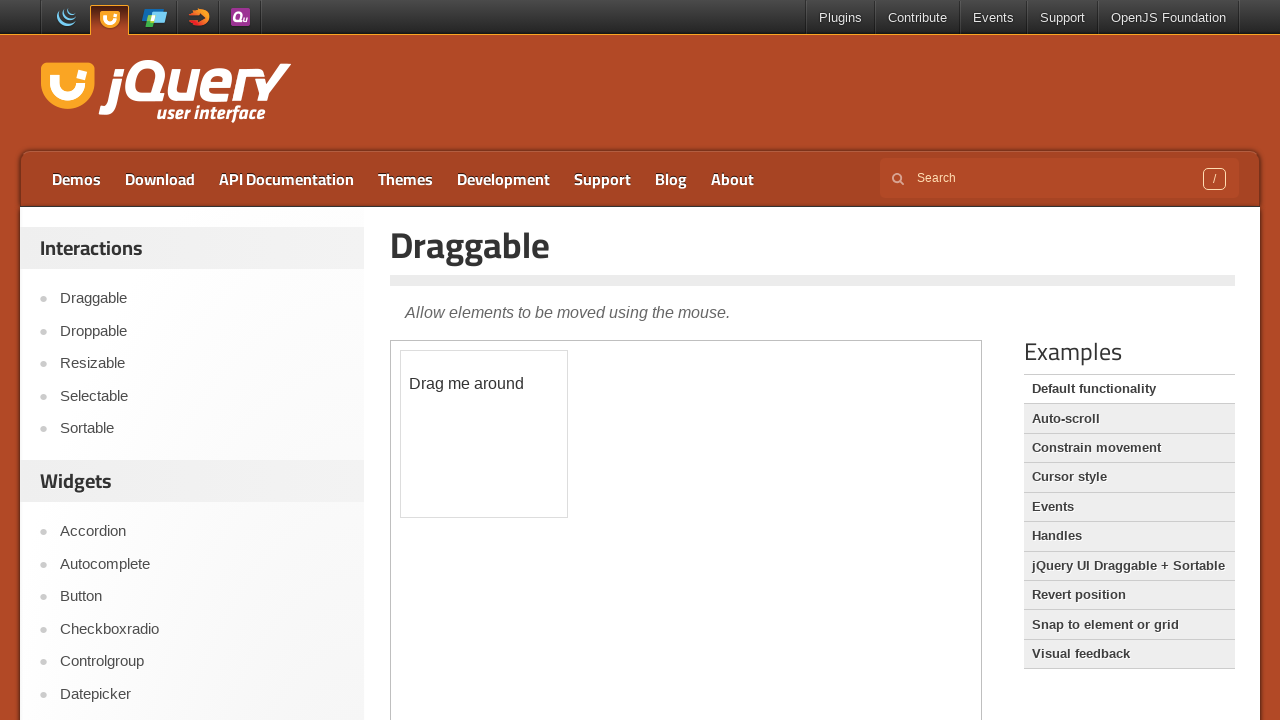

Located the draggable element with id='draggable' in the iframe
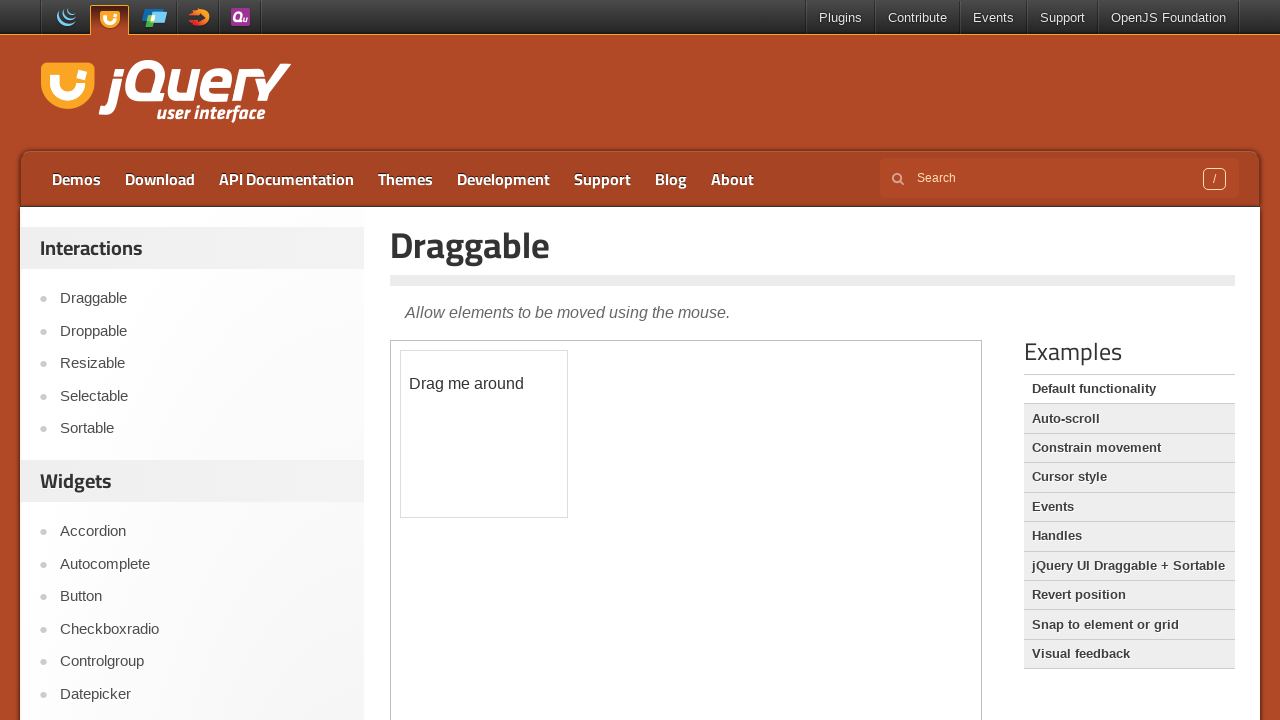

Retrieved bounding box coordinates of the draggable element
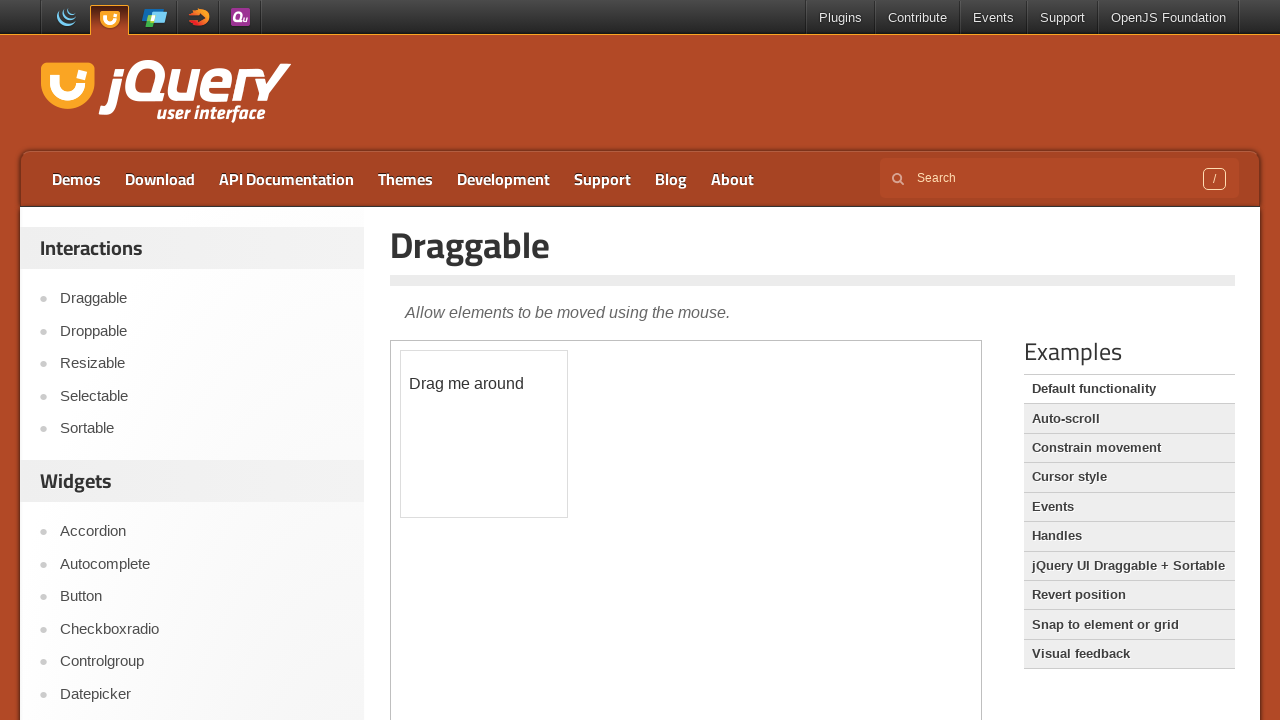

Moved mouse to the center of the draggable element at (484, 434)
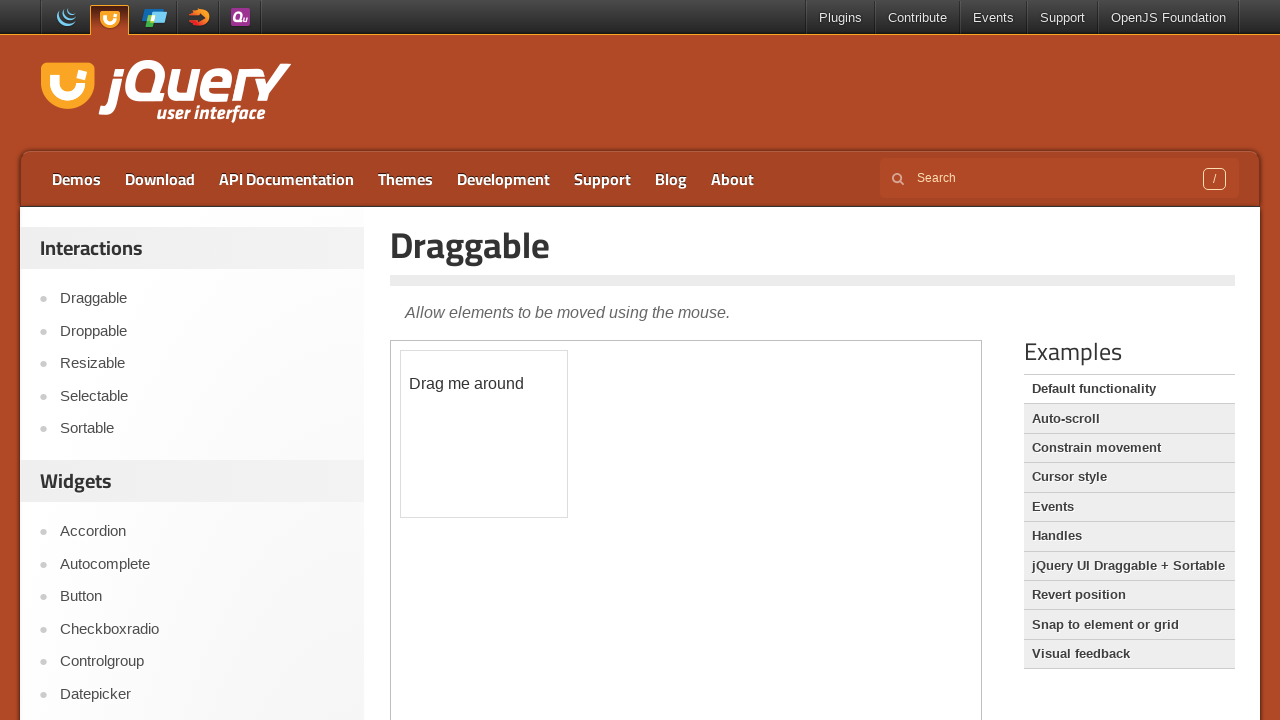

Pressed down the mouse button to start drag at (484, 434)
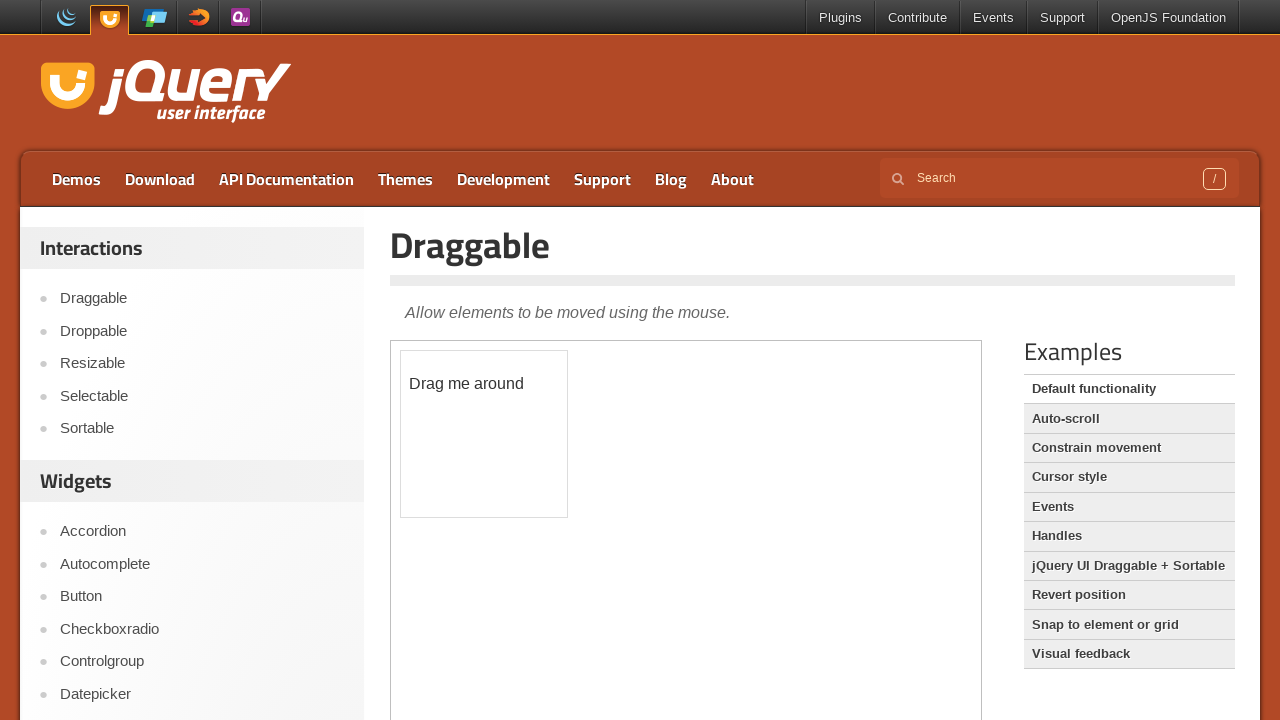

Dragged the element 100 pixels right and 100 pixels down at (584, 534)
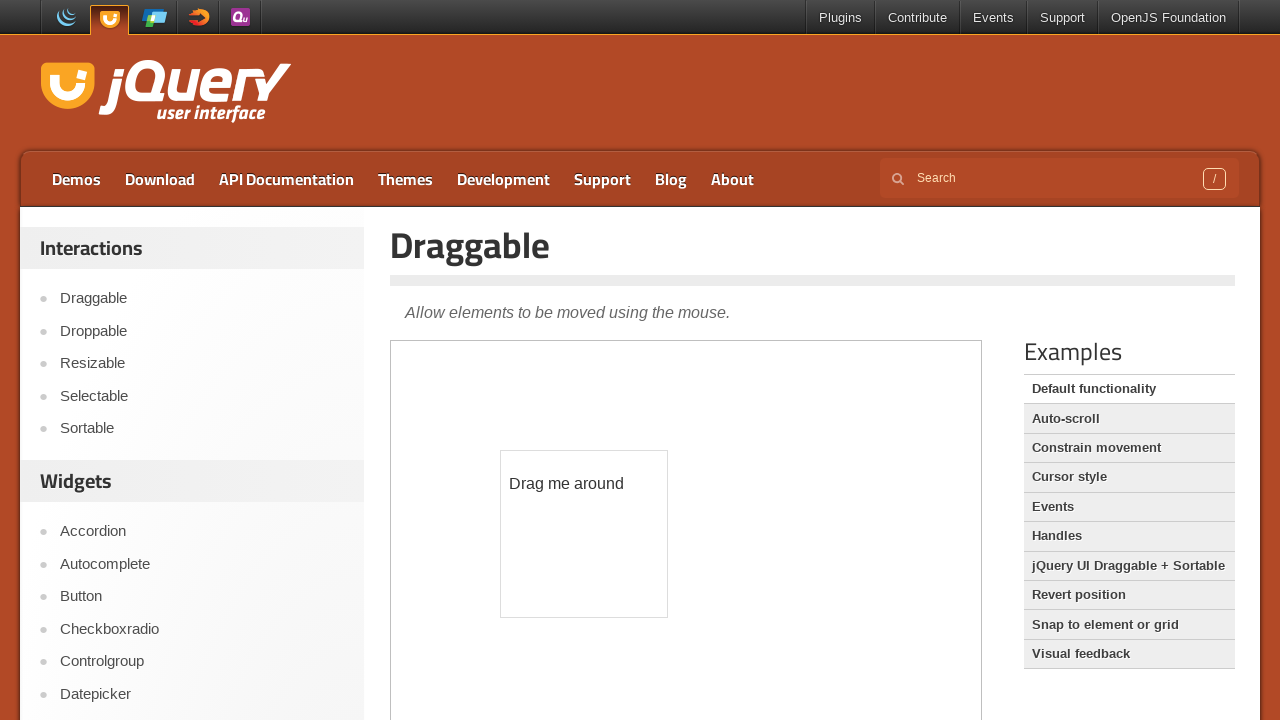

Released the mouse button to complete the drag operation at (584, 534)
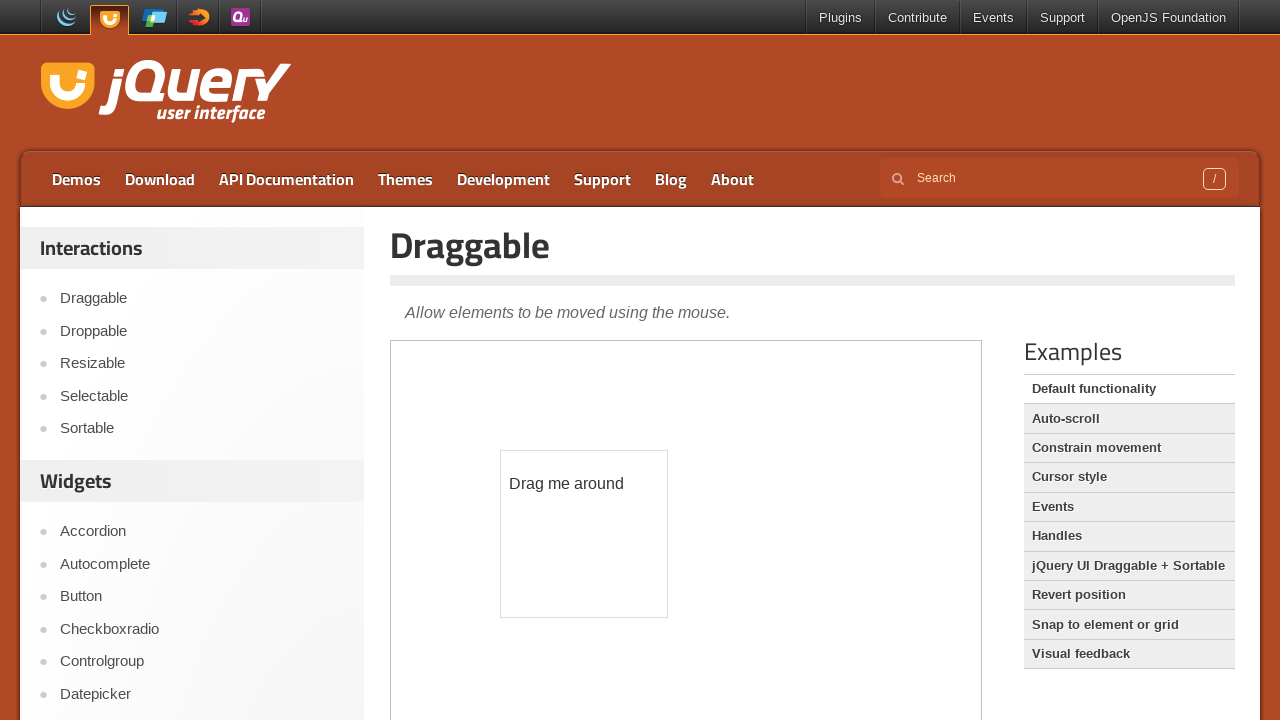

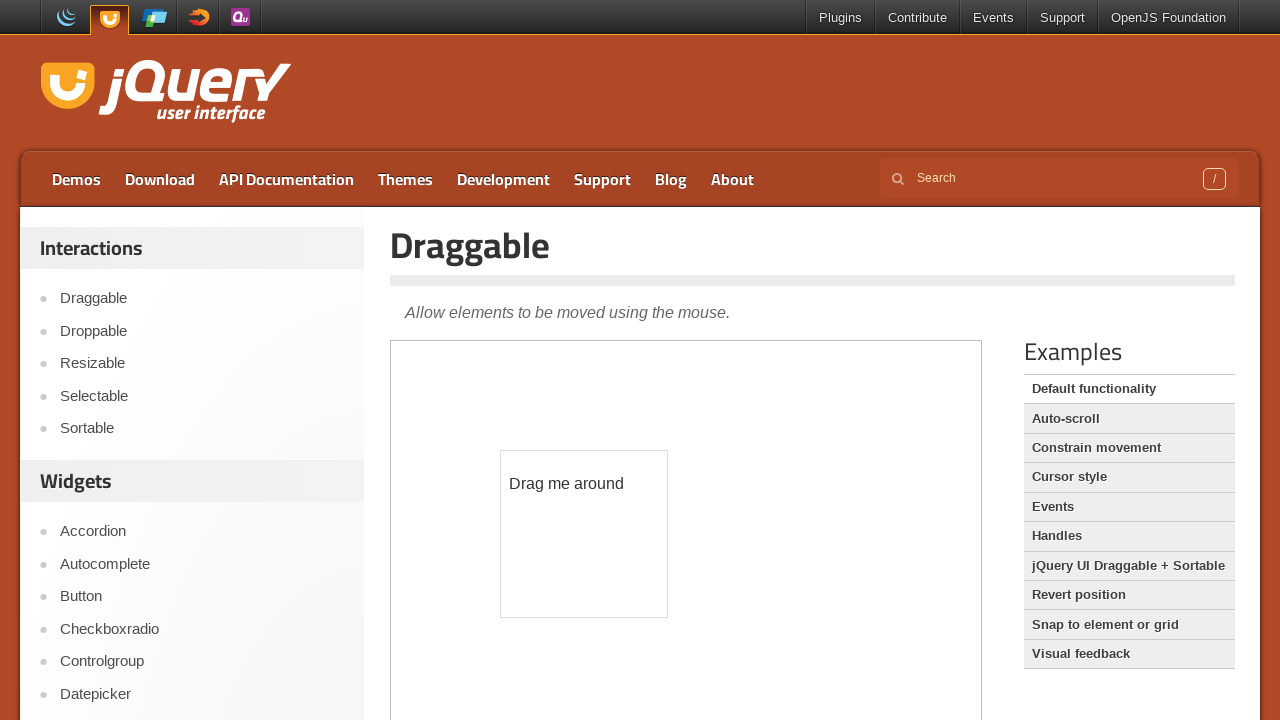